Navigates to Andrej Karpathy's blog and verifies the page loads with navigable links present

Starting URL: https://karpathy.github.io/

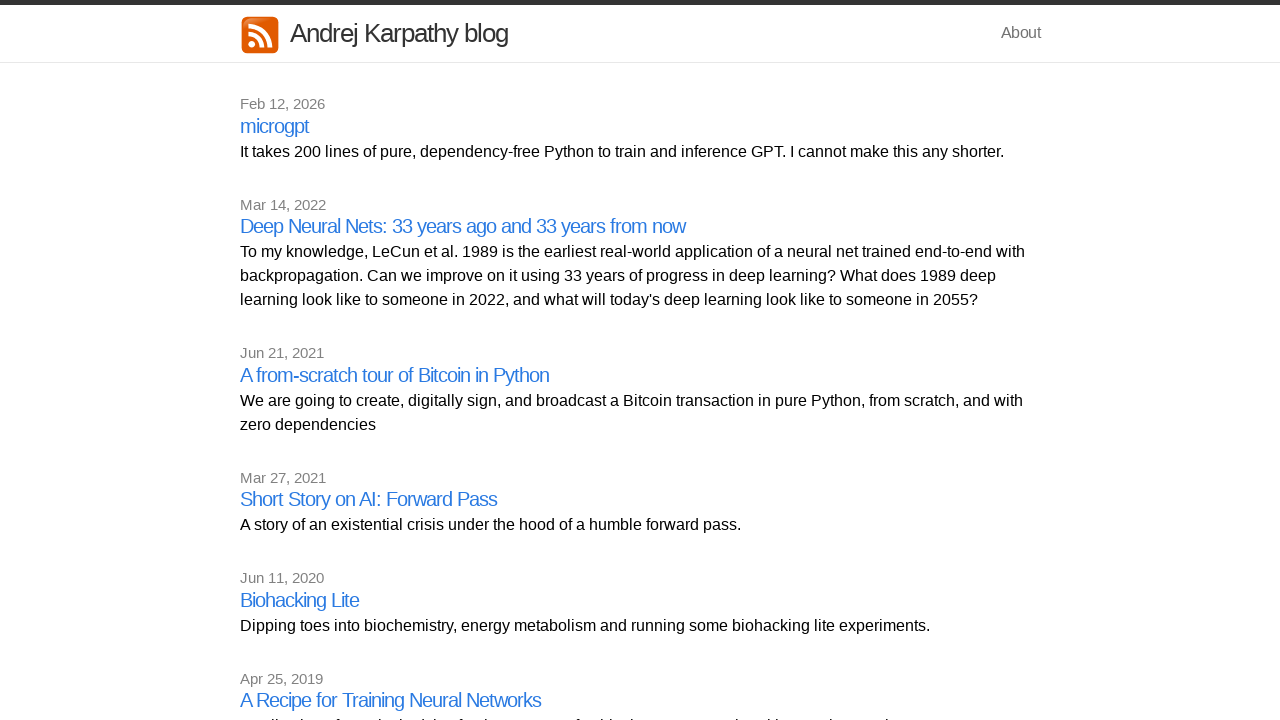

Page DOM content loaded
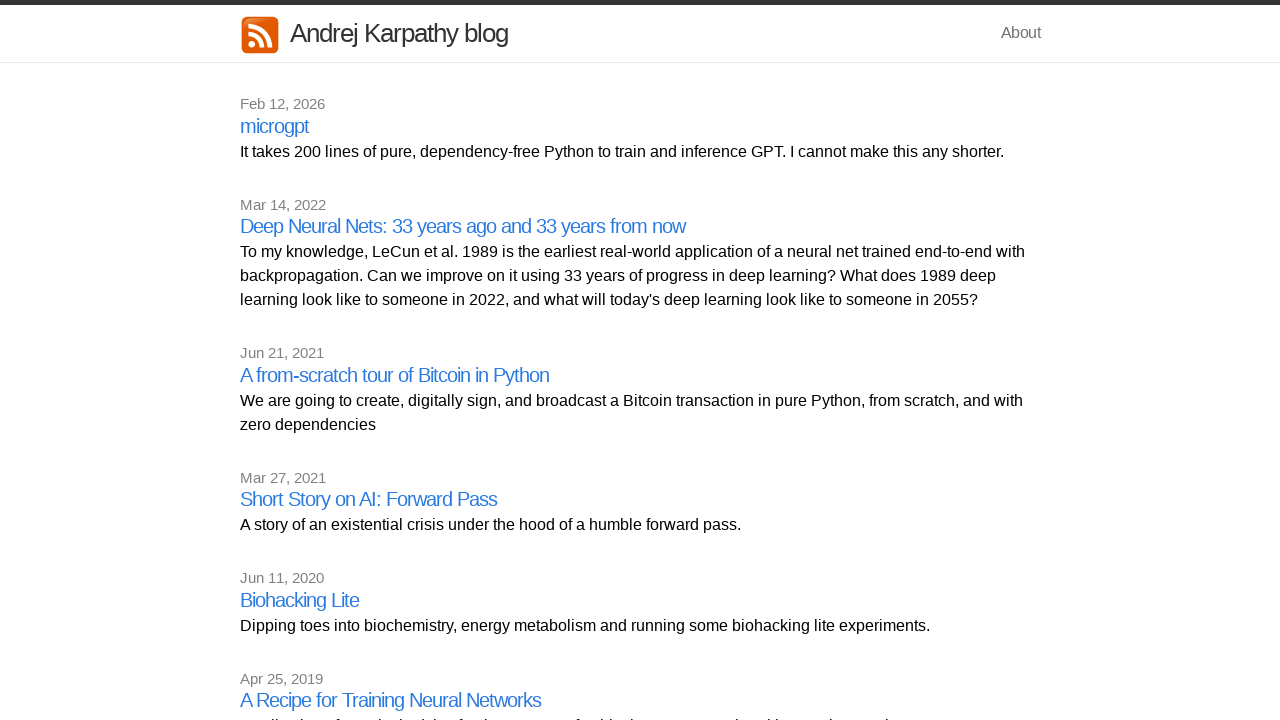

Verified navigable links are present on the page
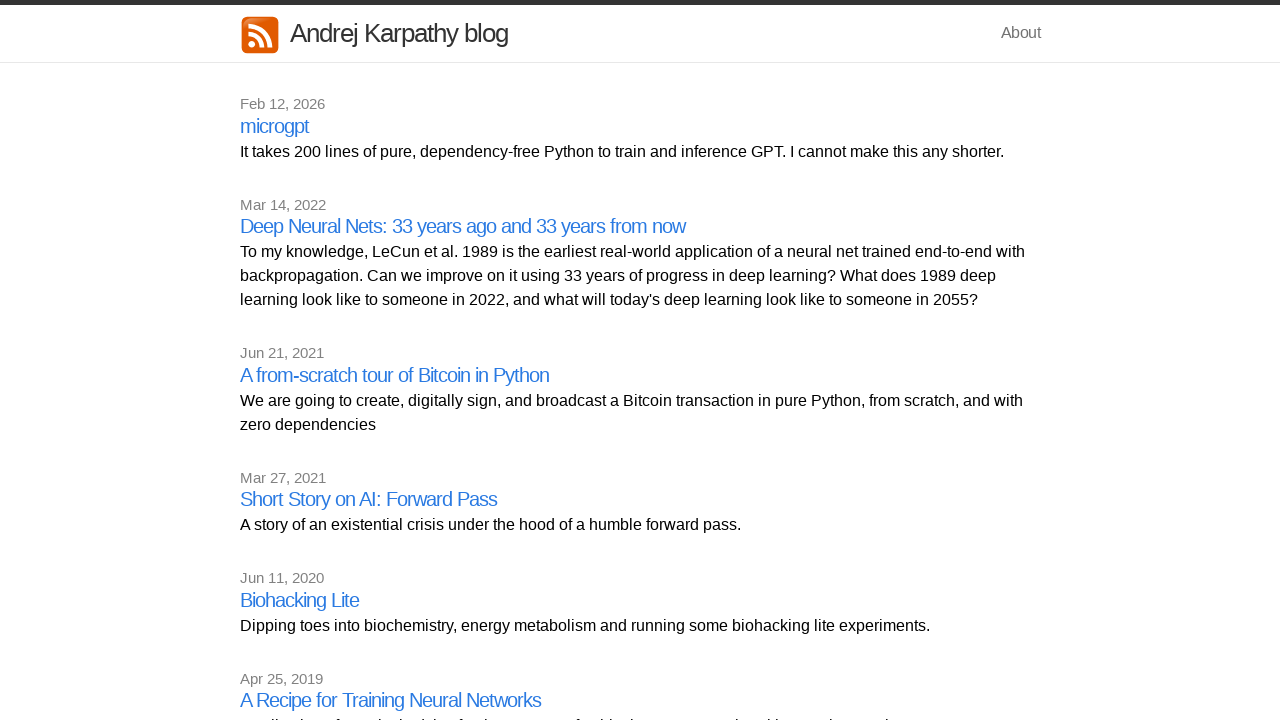

Scrolled to bottom of page to ensure full content loads
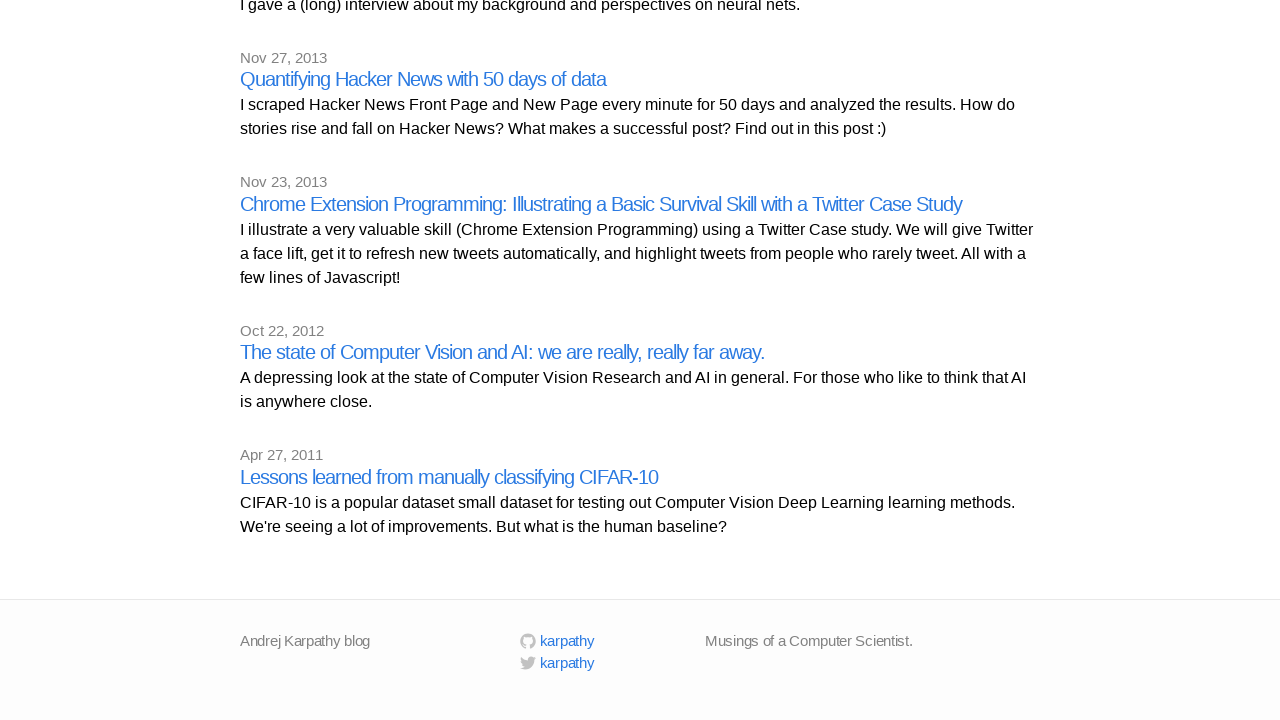

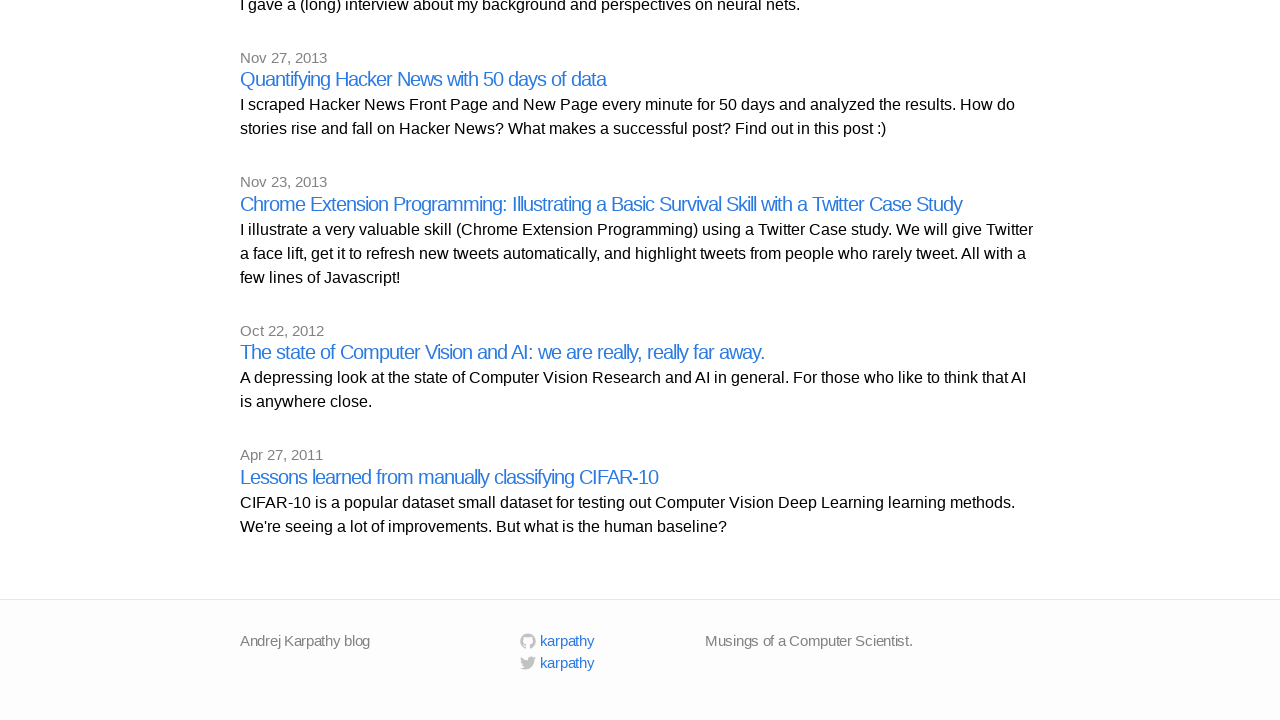